Tests single static dropdown handling by selecting options using value, label, and index selectors

Starting URL: https://demo.automationtesting.in/Register.html

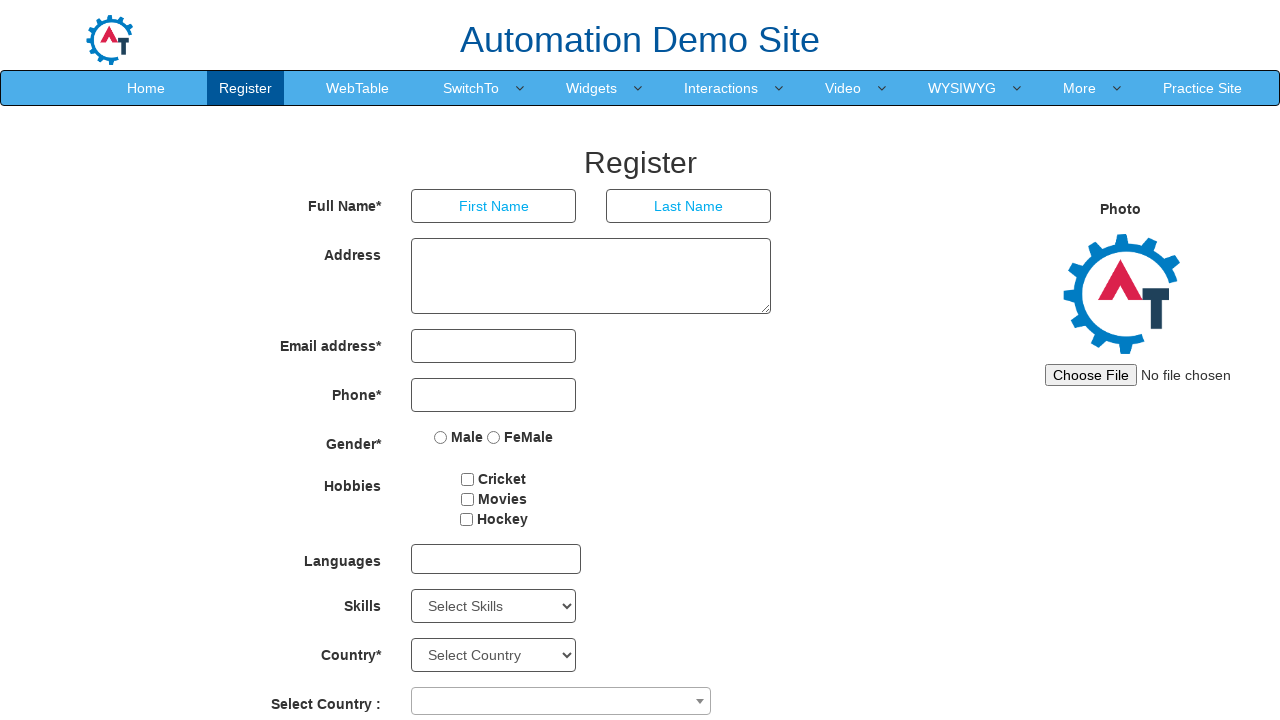

Selected 'Android' option from Skills dropdown by value on #Skills
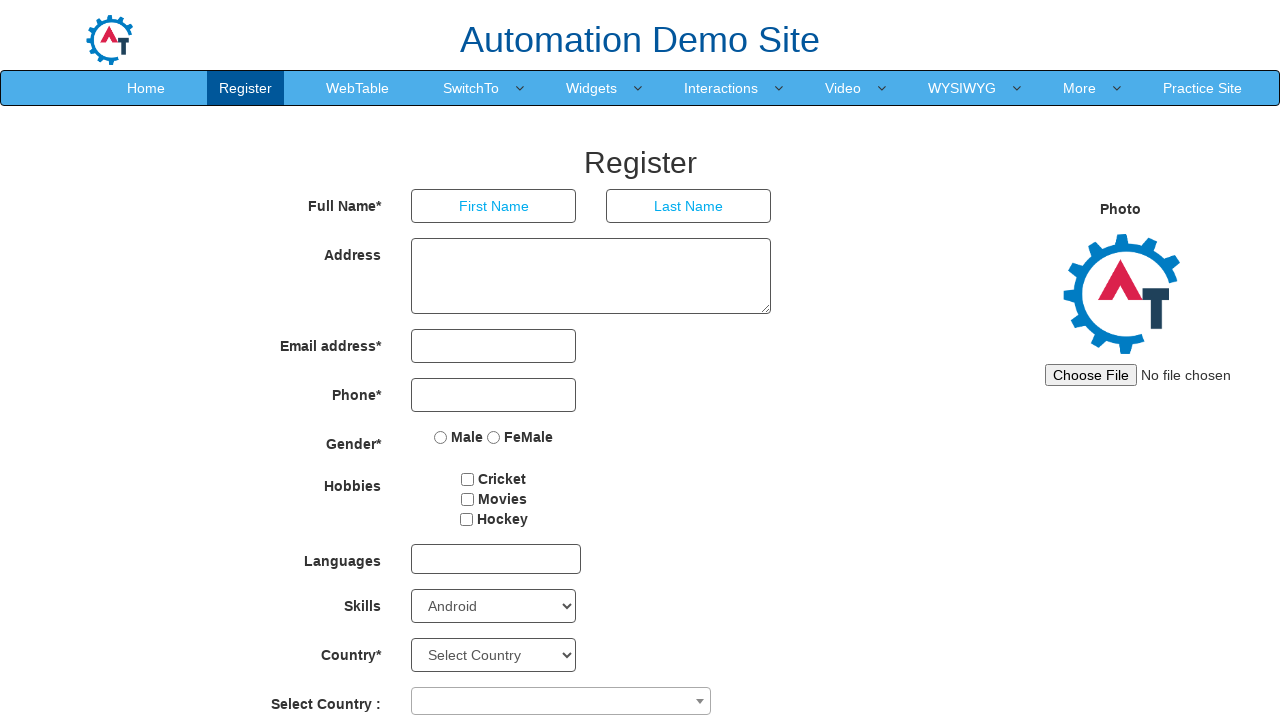

Selected 'Art Design' option from Skills dropdown by label on #Skills
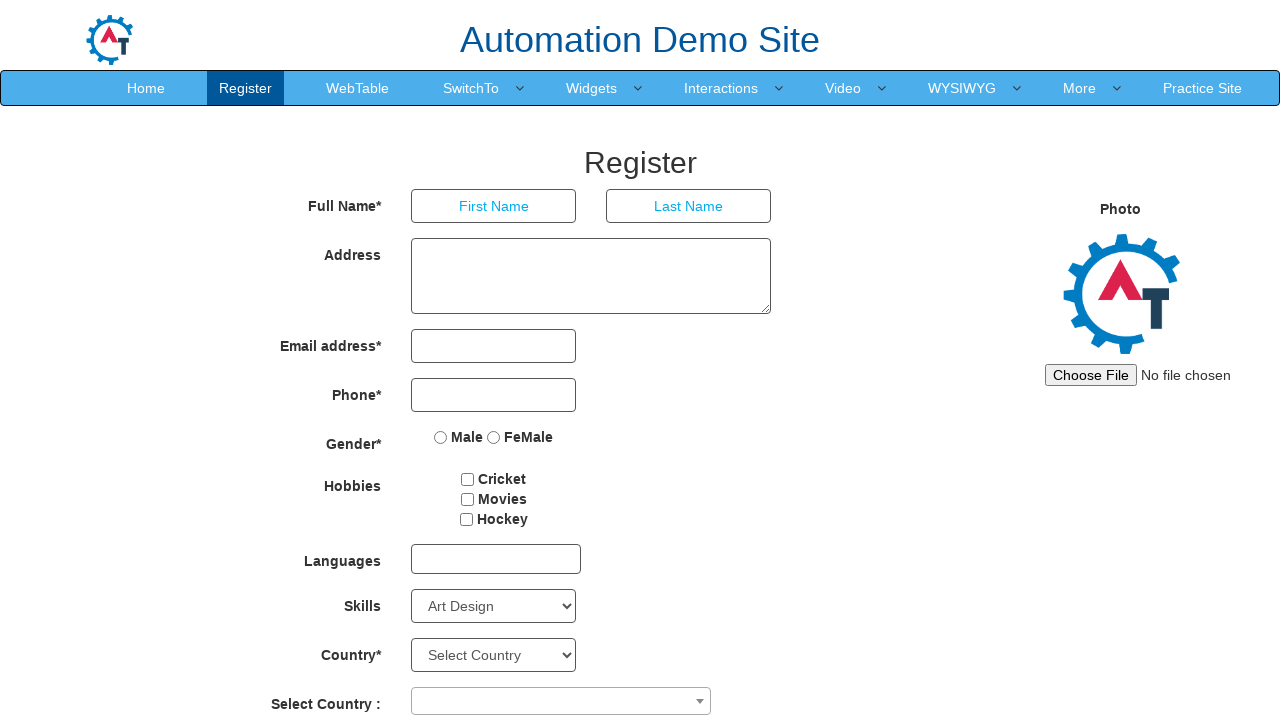

Selected option at index 3 from Skills dropdown on #Skills
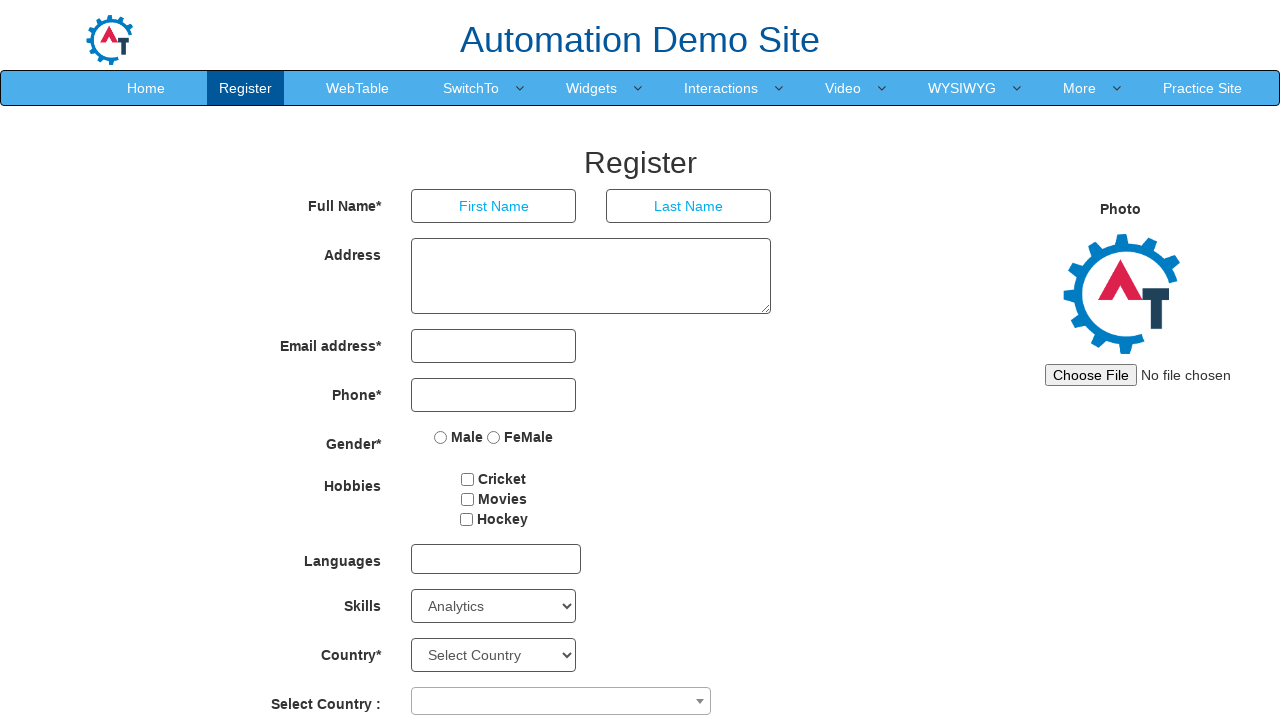

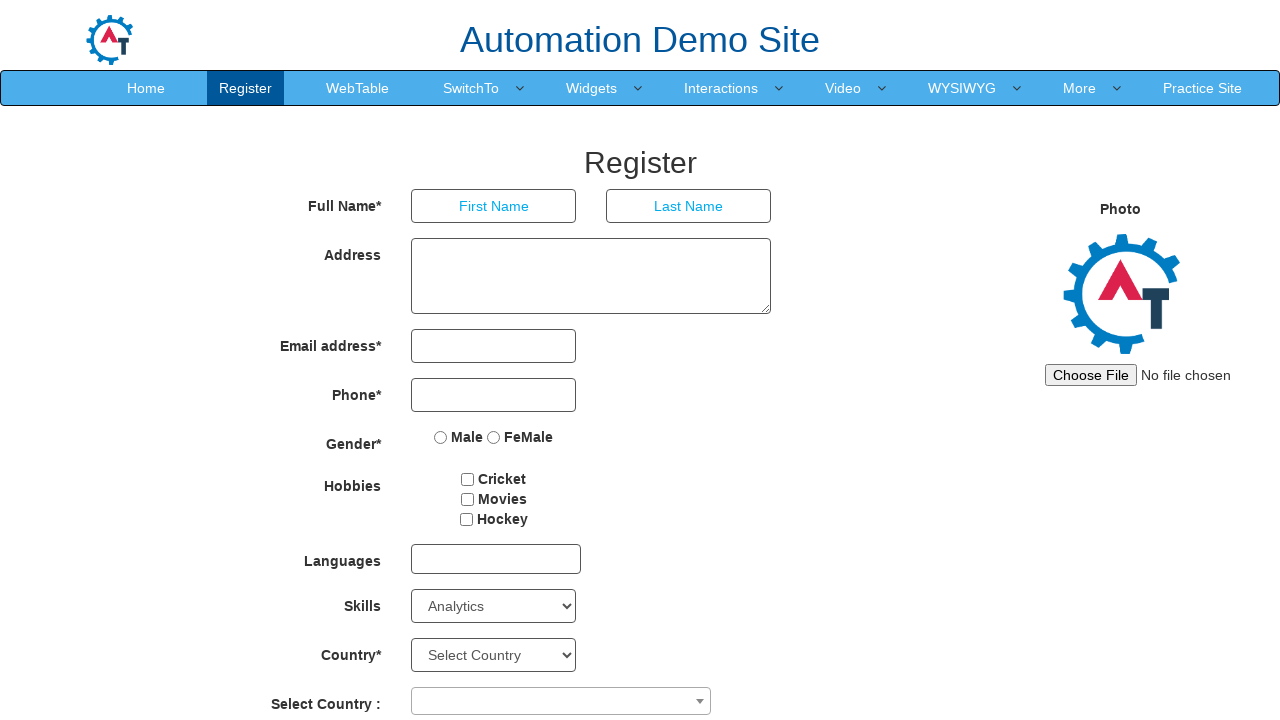